Tests data table sorting with CSS class attributes by clicking the dues column header twice to sort in descending order.

Starting URL: http://the-internet.herokuapp.com/tables

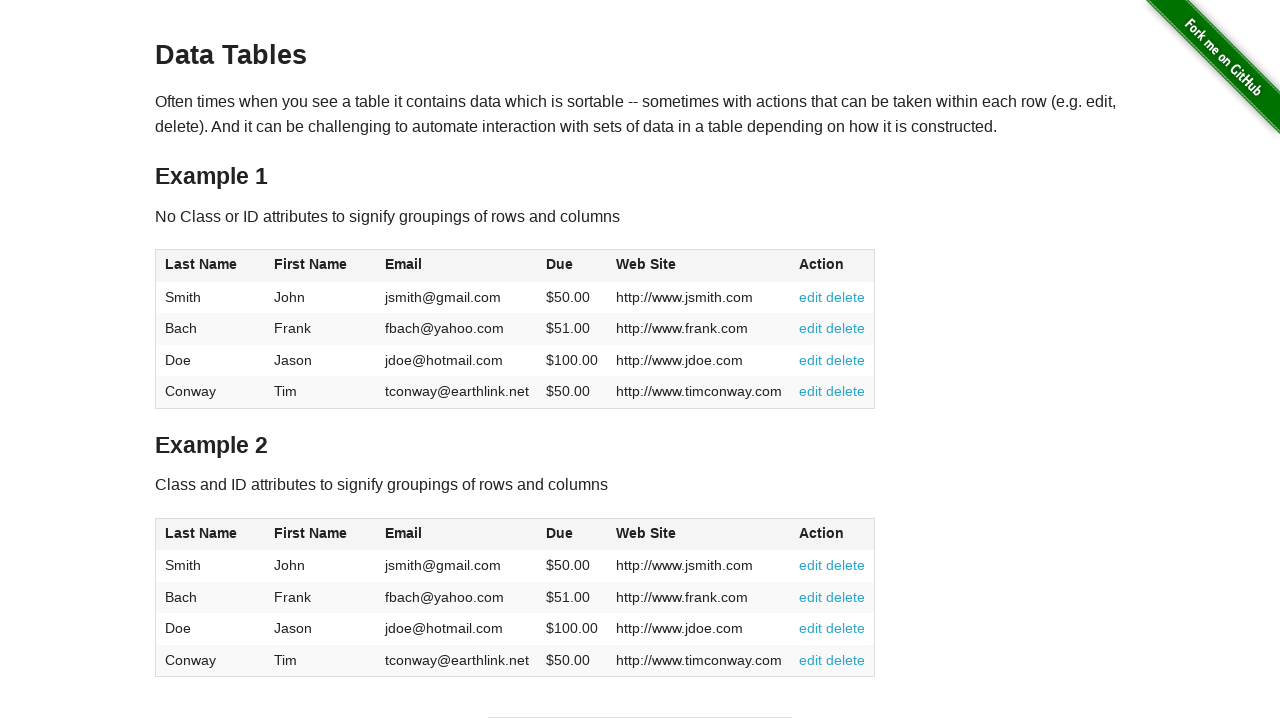

Clicked dues column header first time to initiate sorting at (560, 533) on #table2 thead .dues
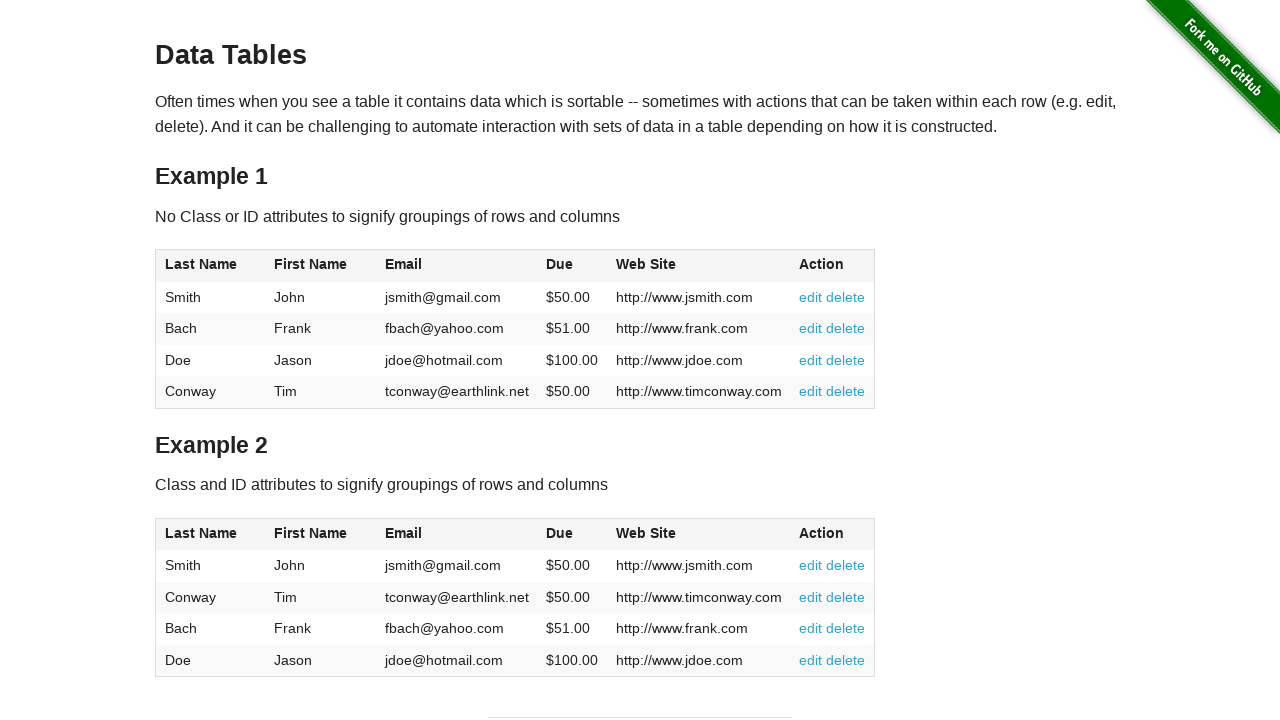

Clicked dues column header second time to sort in descending order at (560, 533) on #table2 thead .dues
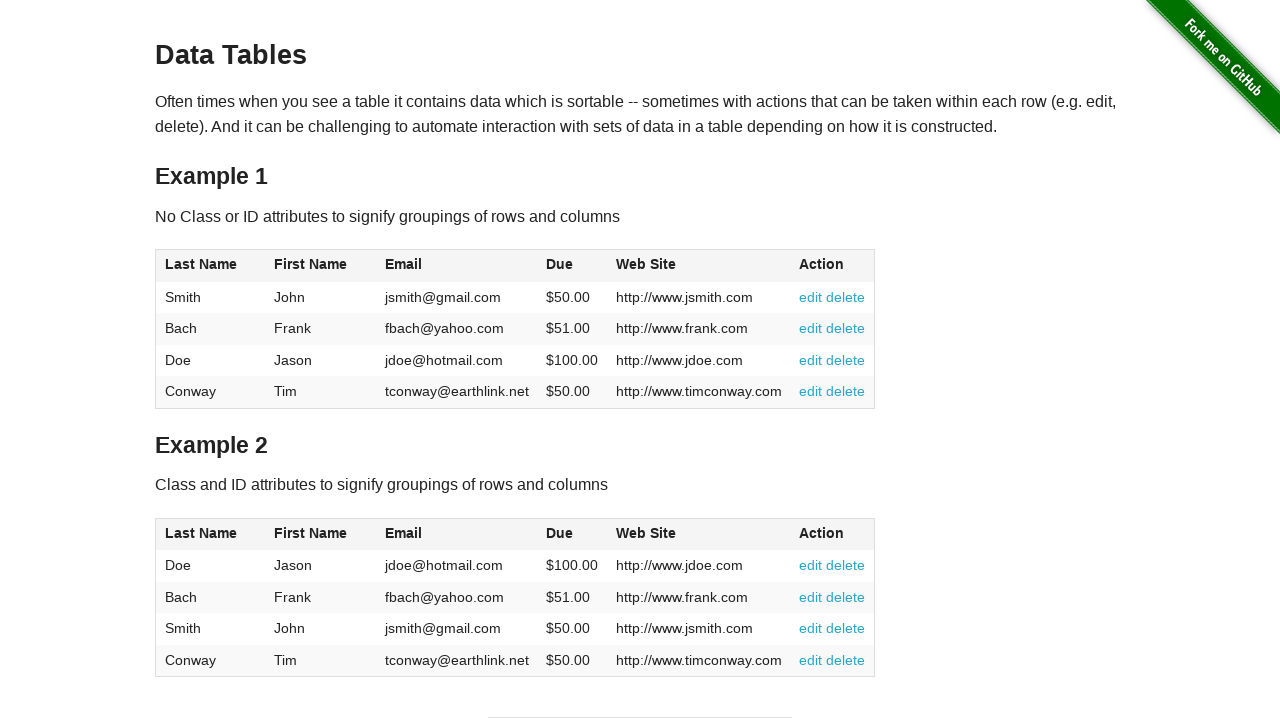

Data table updated with descending order sorting applied
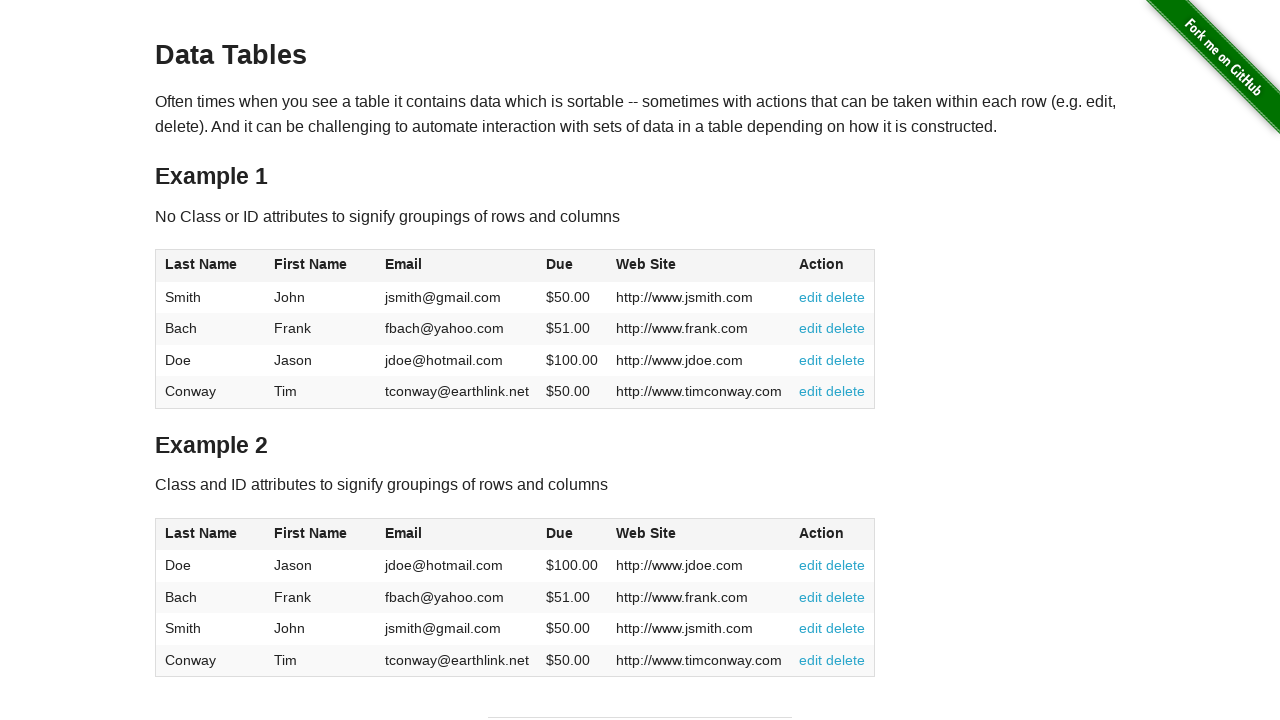

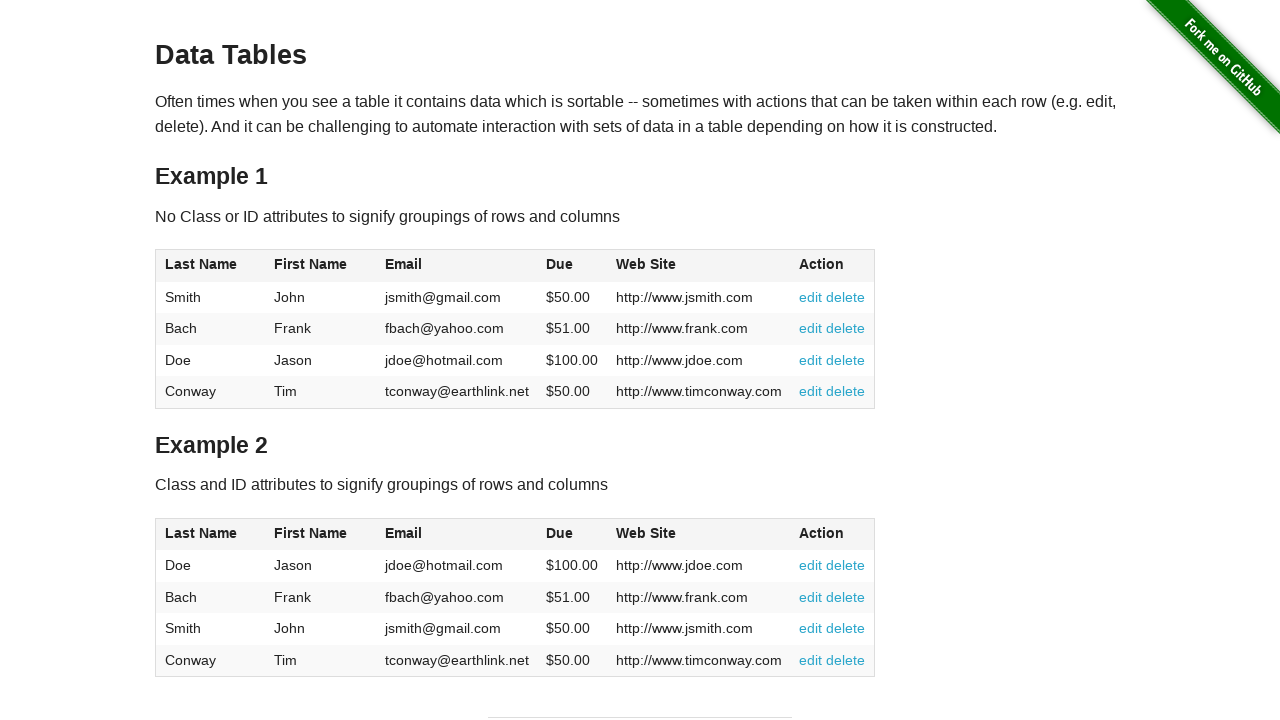